Tests multi-select dropdown functionality by selecting multiple options using different methods (visible text, index, value) and then deselecting one option

Starting URL: https://training-support.net/webelements/selects

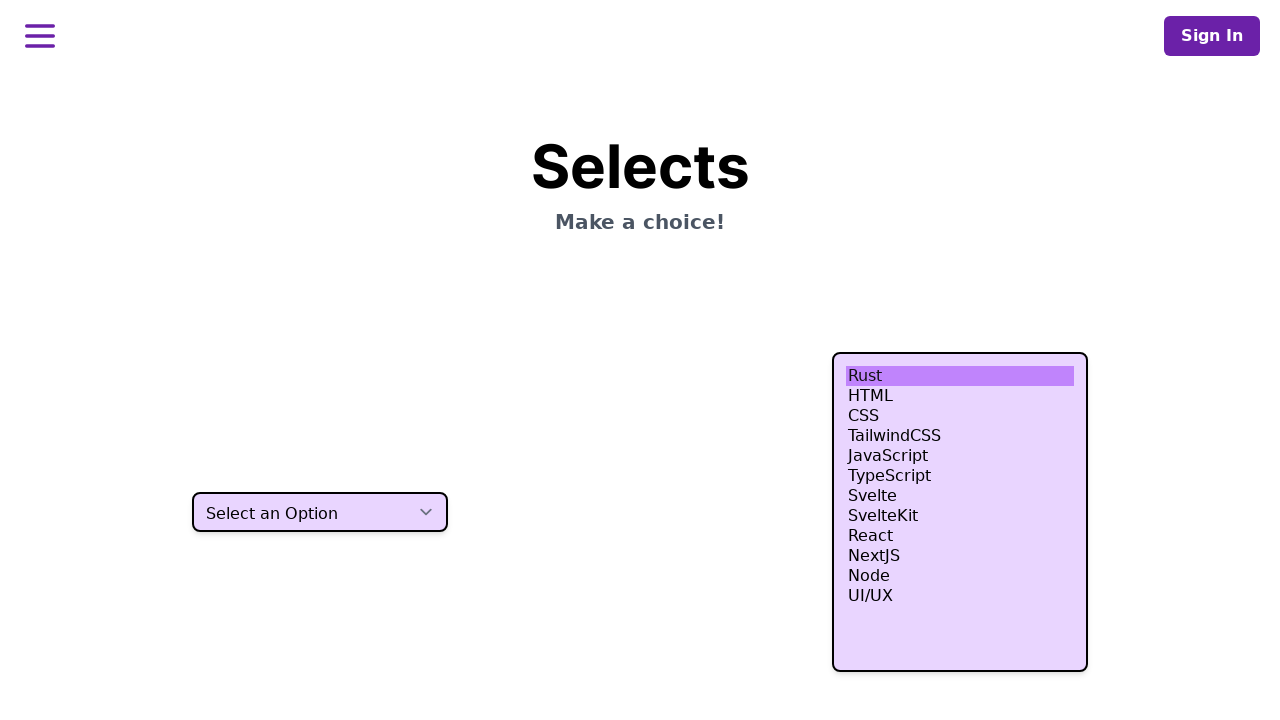

Selected 'HTML' option using visible text on select.h-80
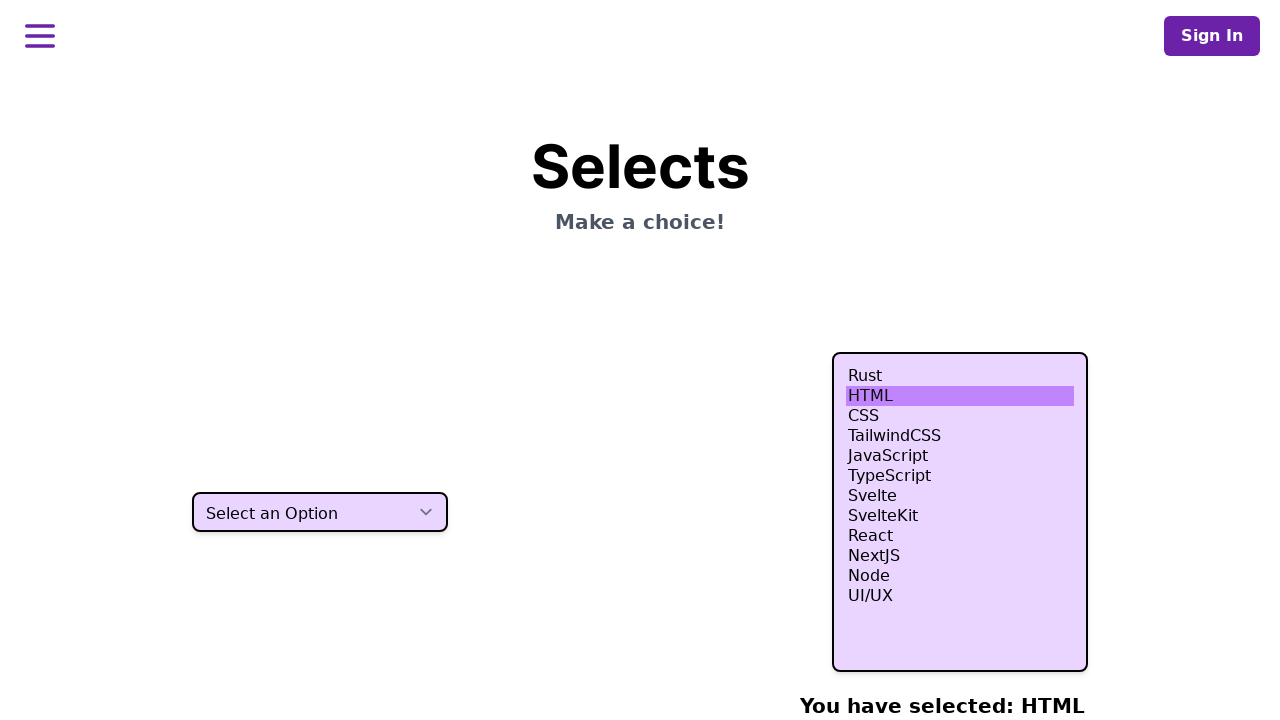

Selected option at index 3 (4th option) on select.h-80
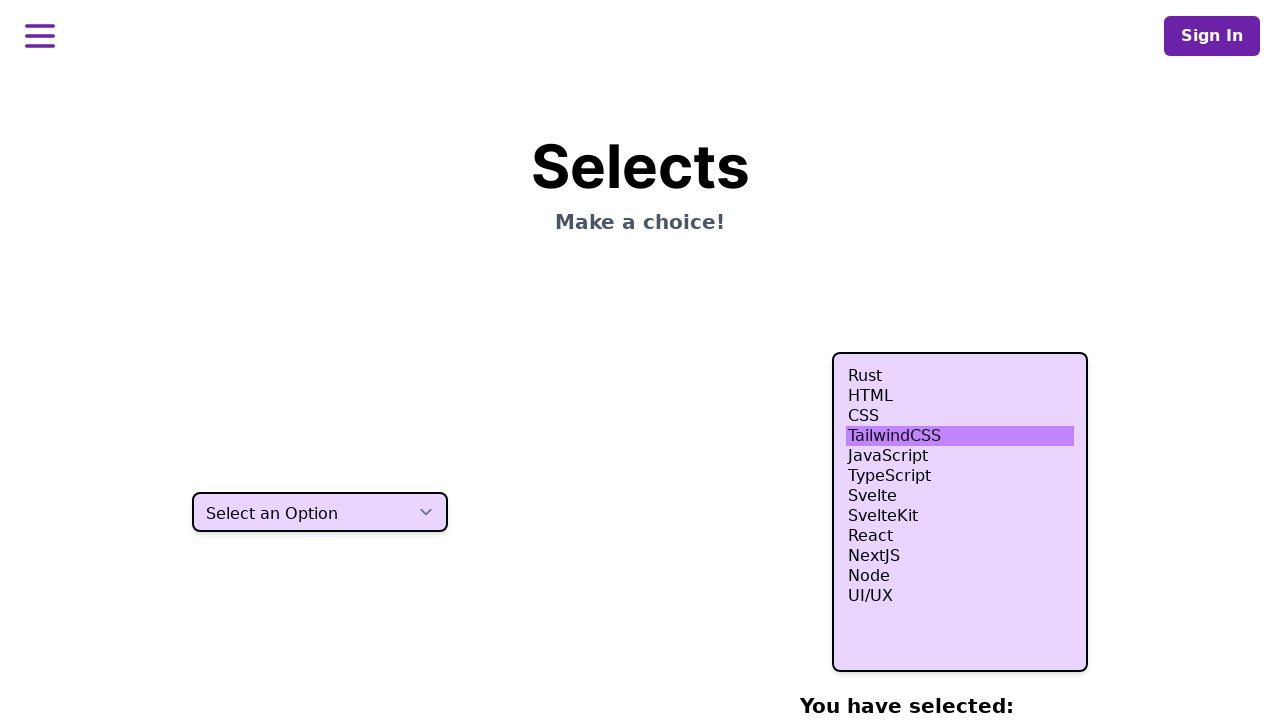

Selected option at index 4 (5th option) on select.h-80
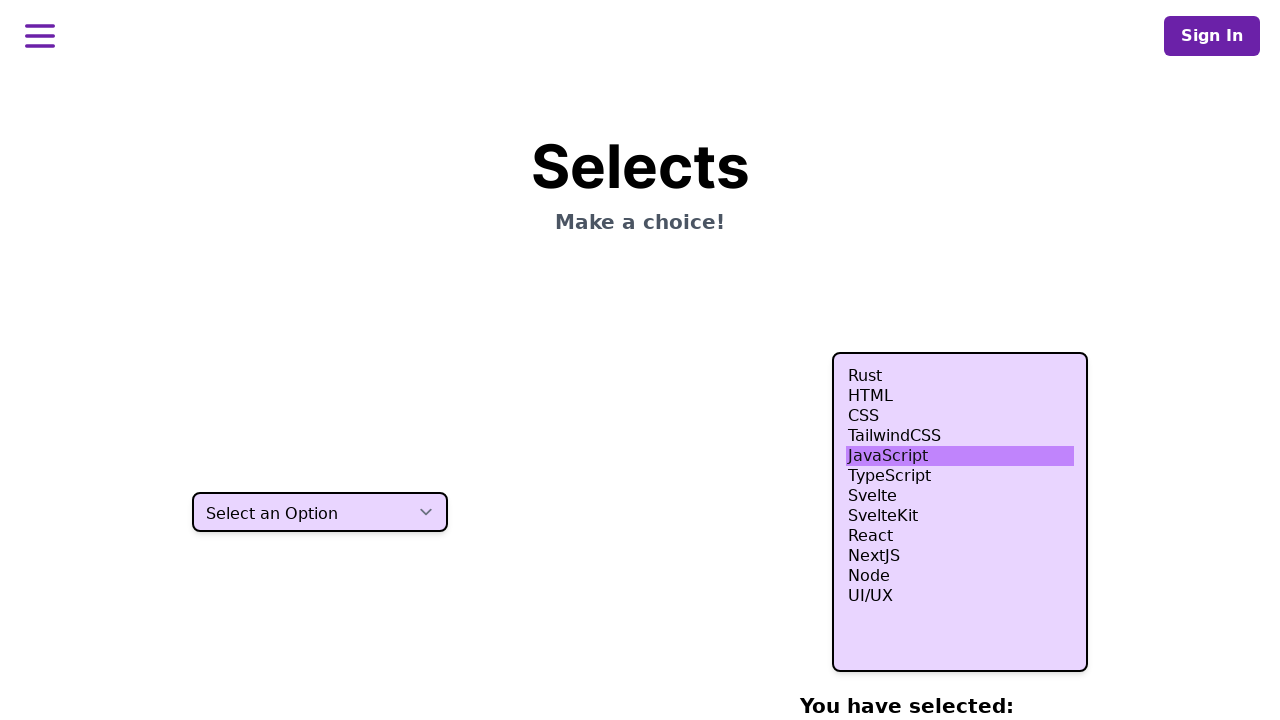

Selected option at index 5 (6th option) on select.h-80
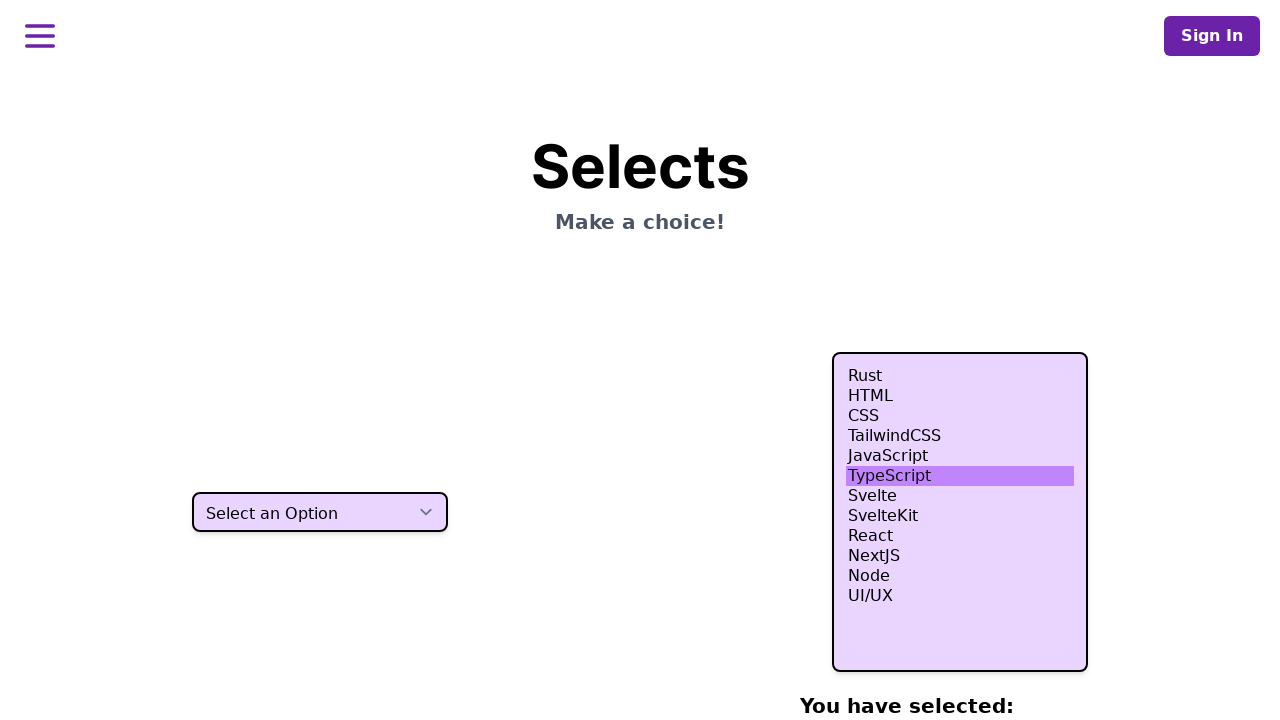

Selected 'Node' option using value attribute 'nodejs' on select.h-80
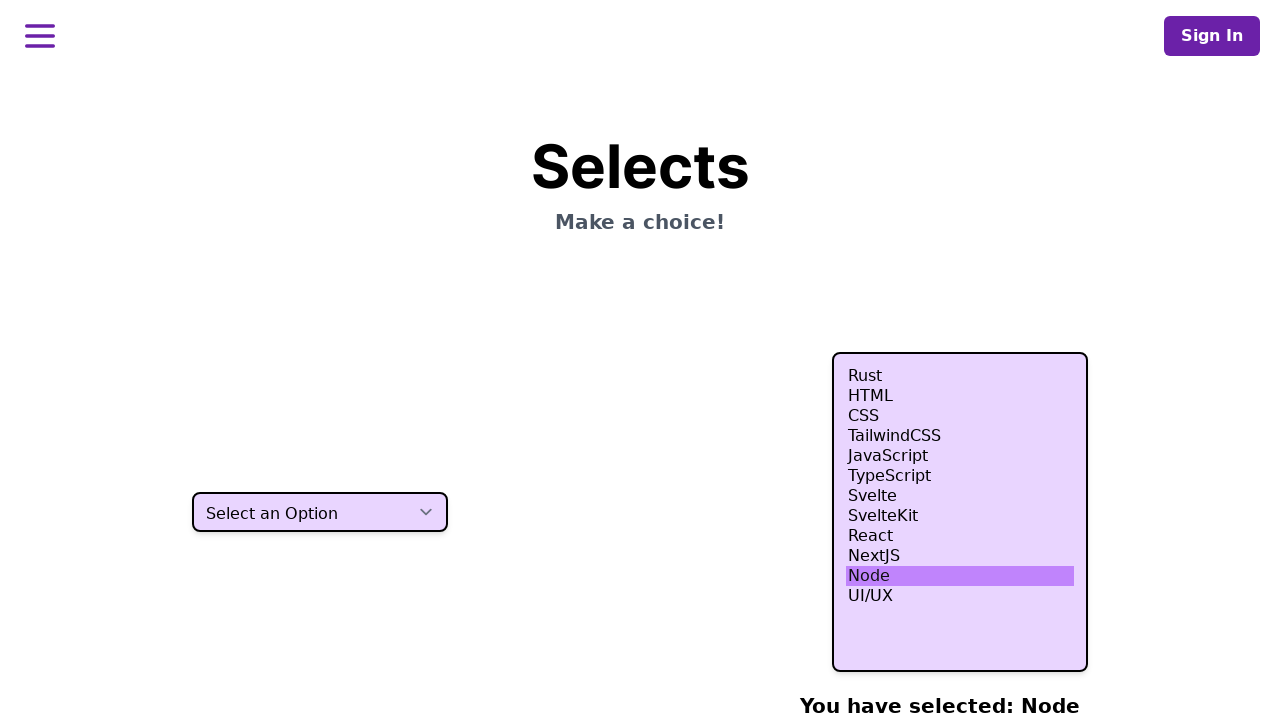

Verified multi-select dropdown is visible
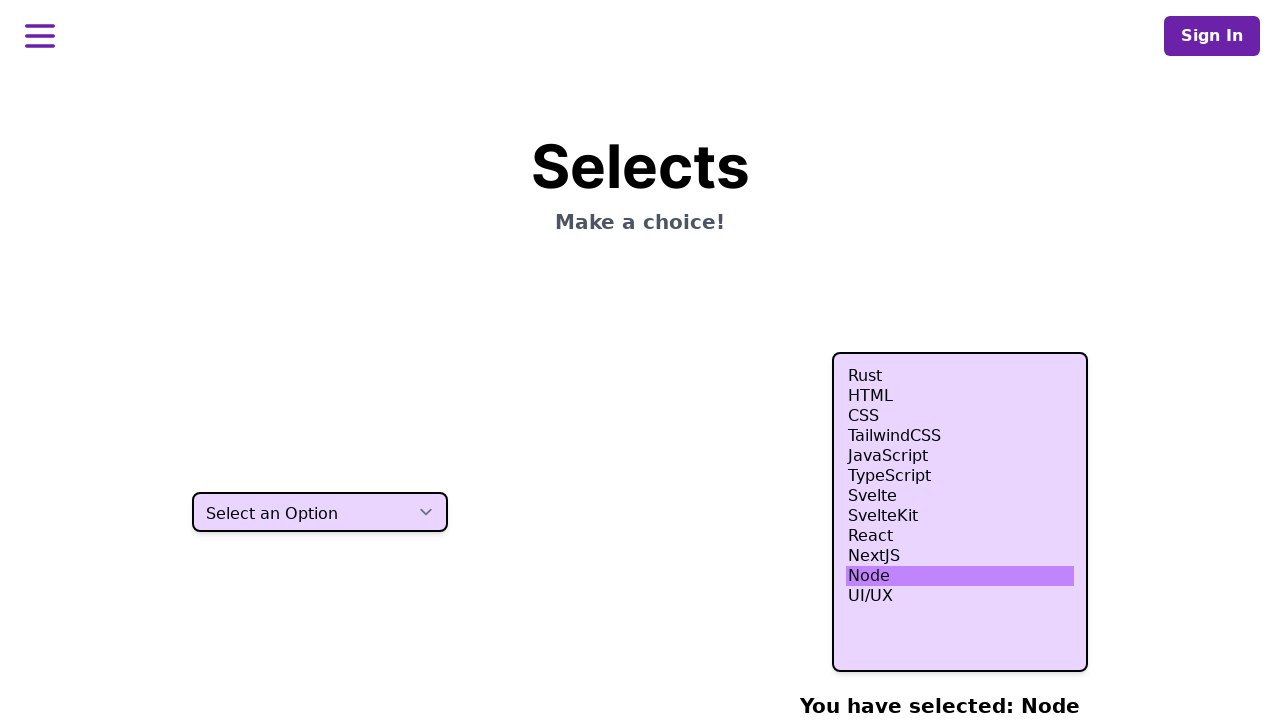

Deselected option at index 4 (5th option) from multi-select dropdown
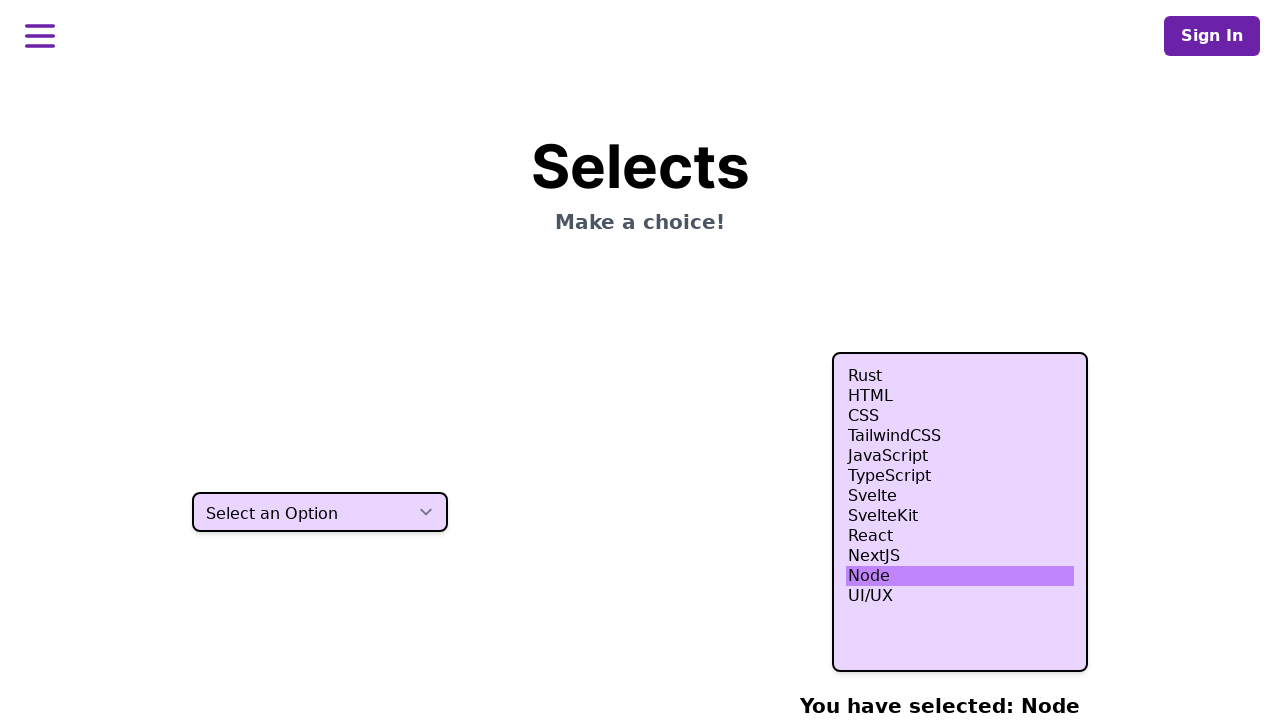

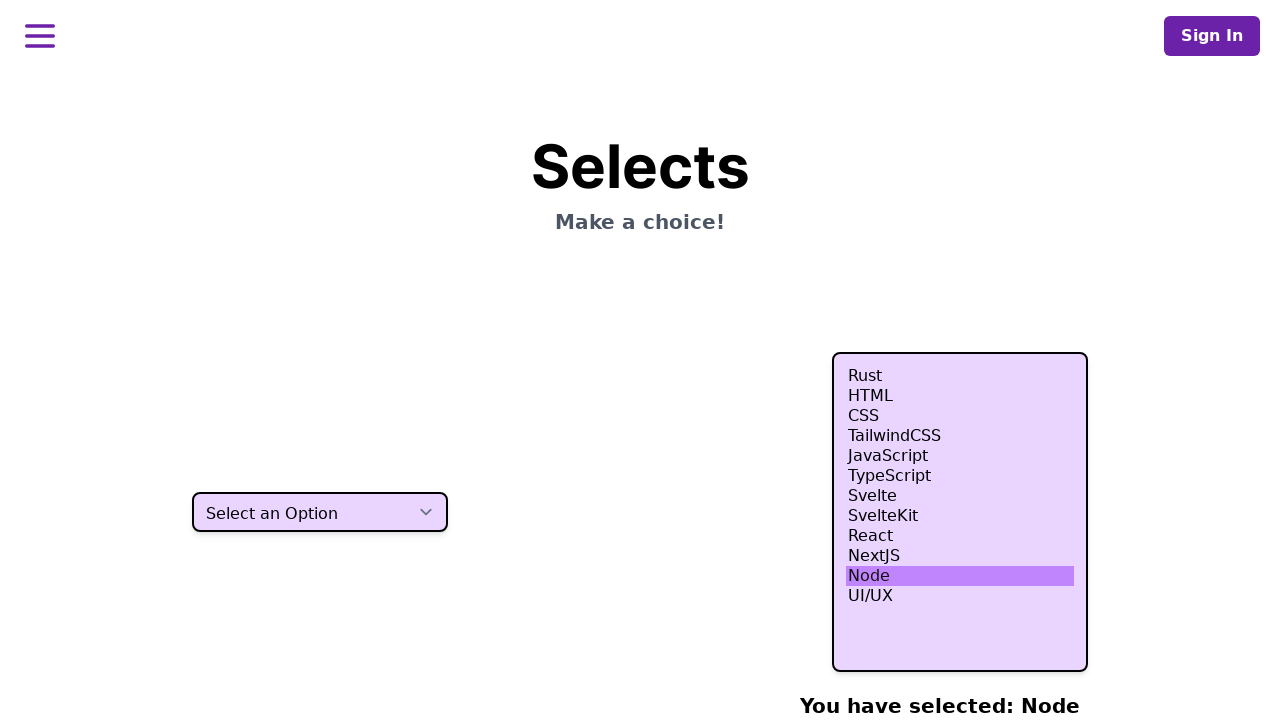